Tests dropdown selection functionality by calculating the sum of two numbers displayed on the page and selecting the corresponding value from a dropdown menu

Starting URL: https://suninjuly.github.io/selects1.html

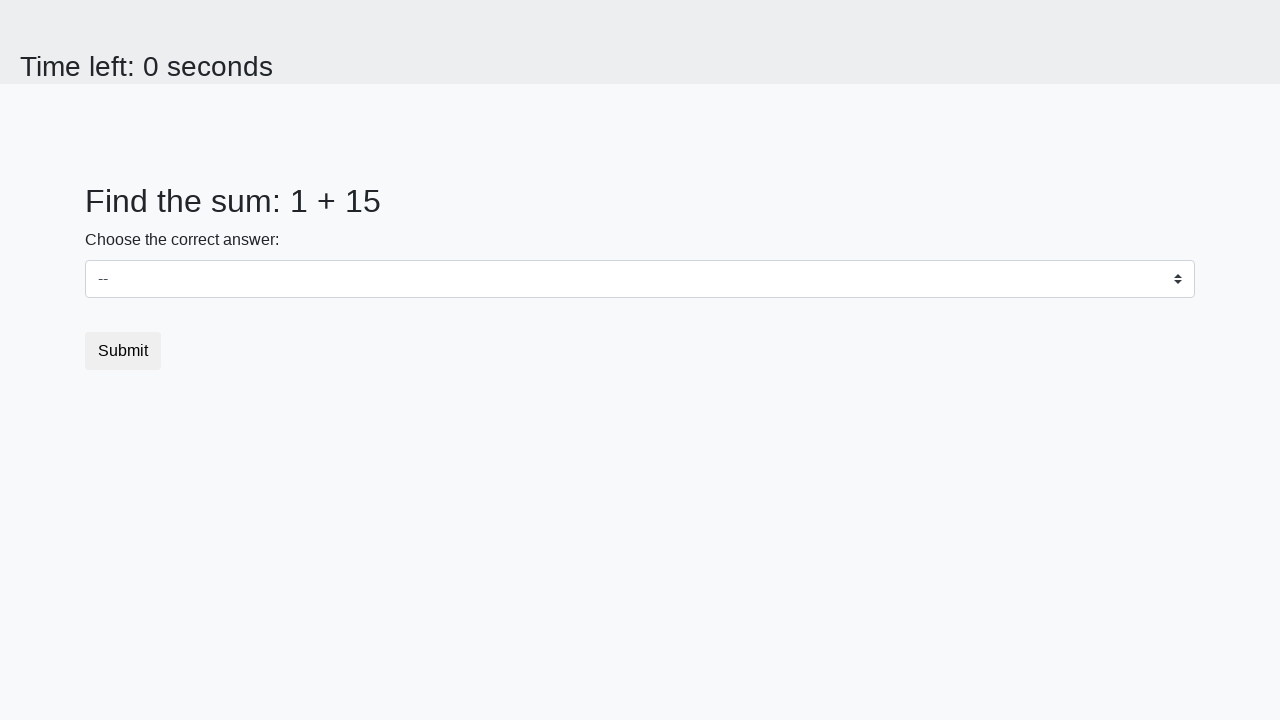

Retrieved first number from page
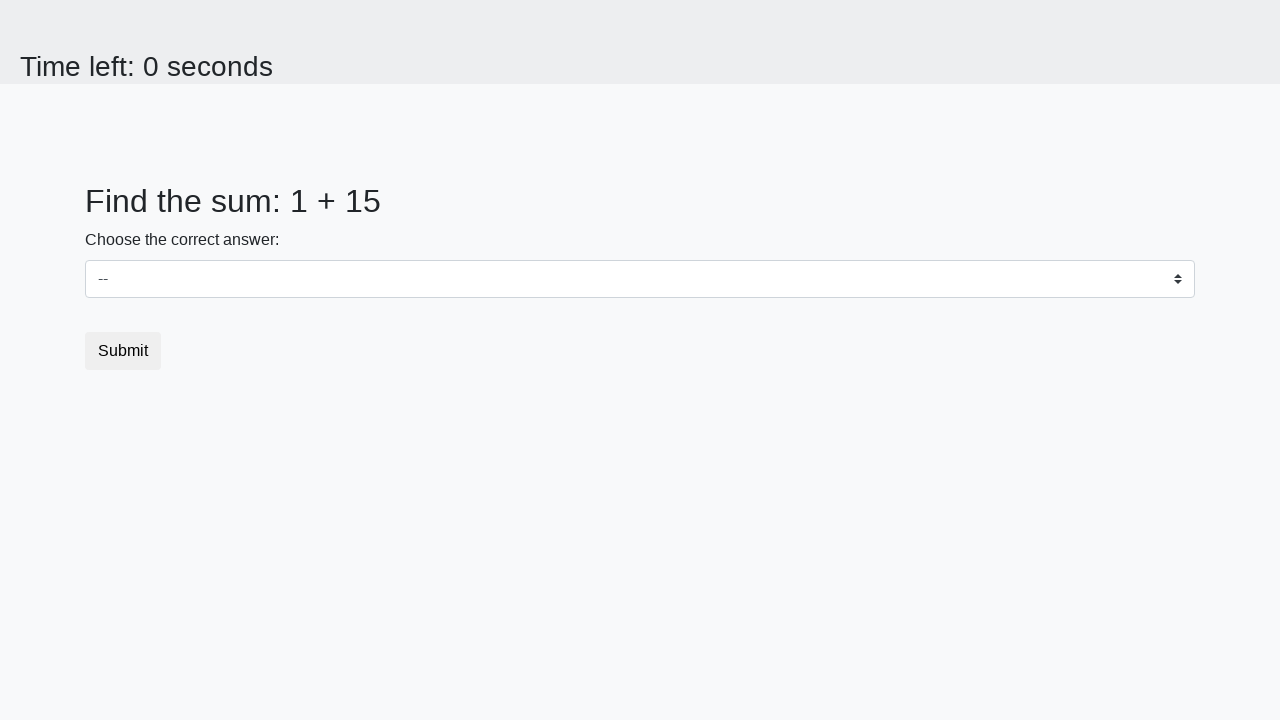

Retrieved second number from page
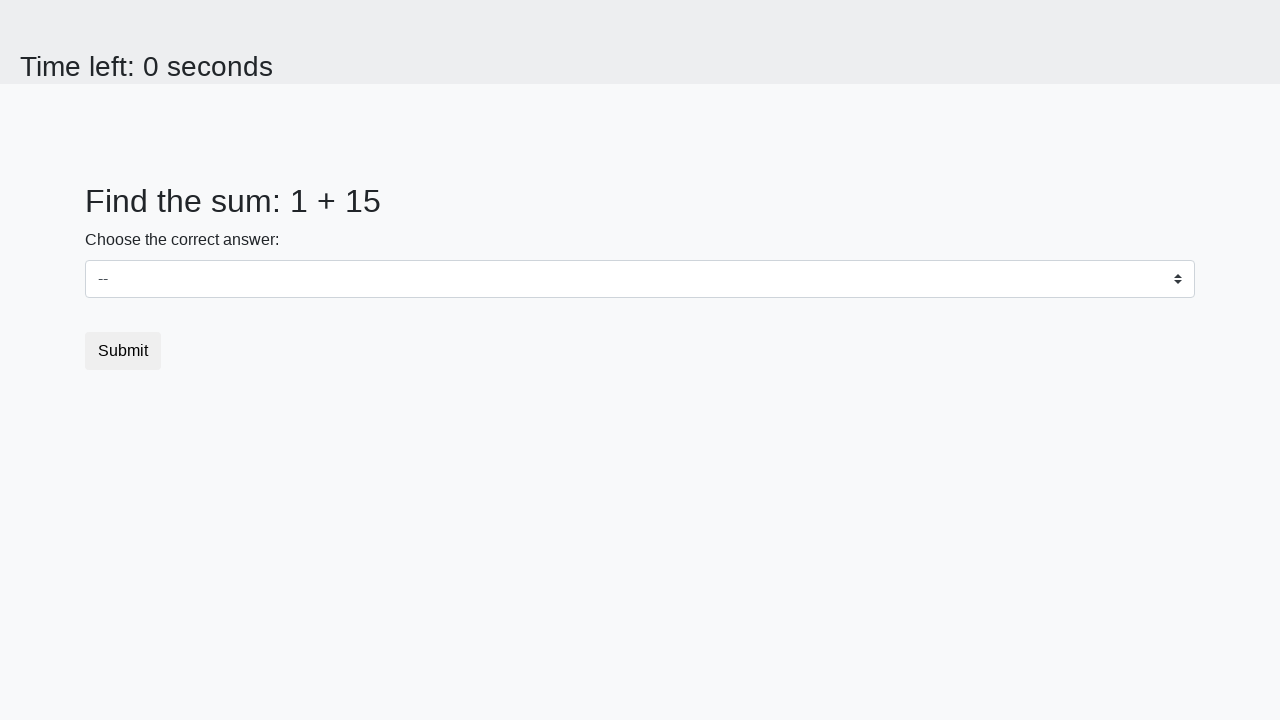

Calculated sum of 1 + 15 = 16
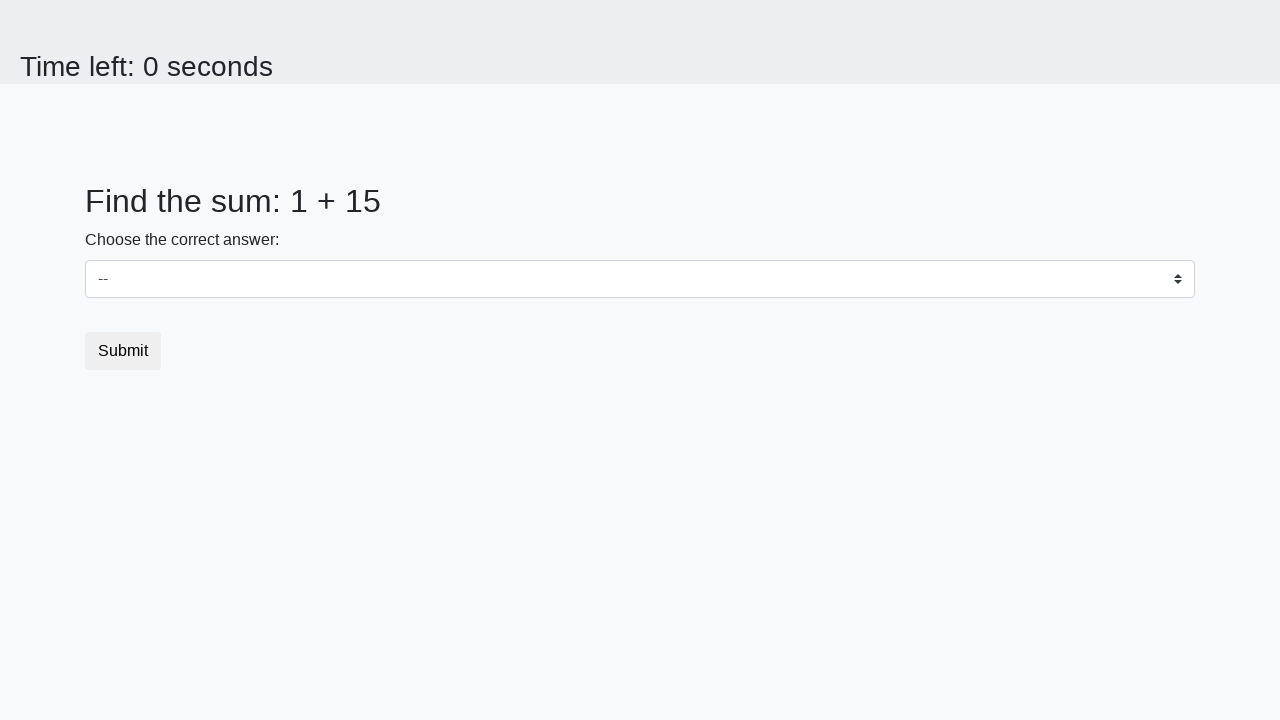

Selected sum value '16' from dropdown menu on select
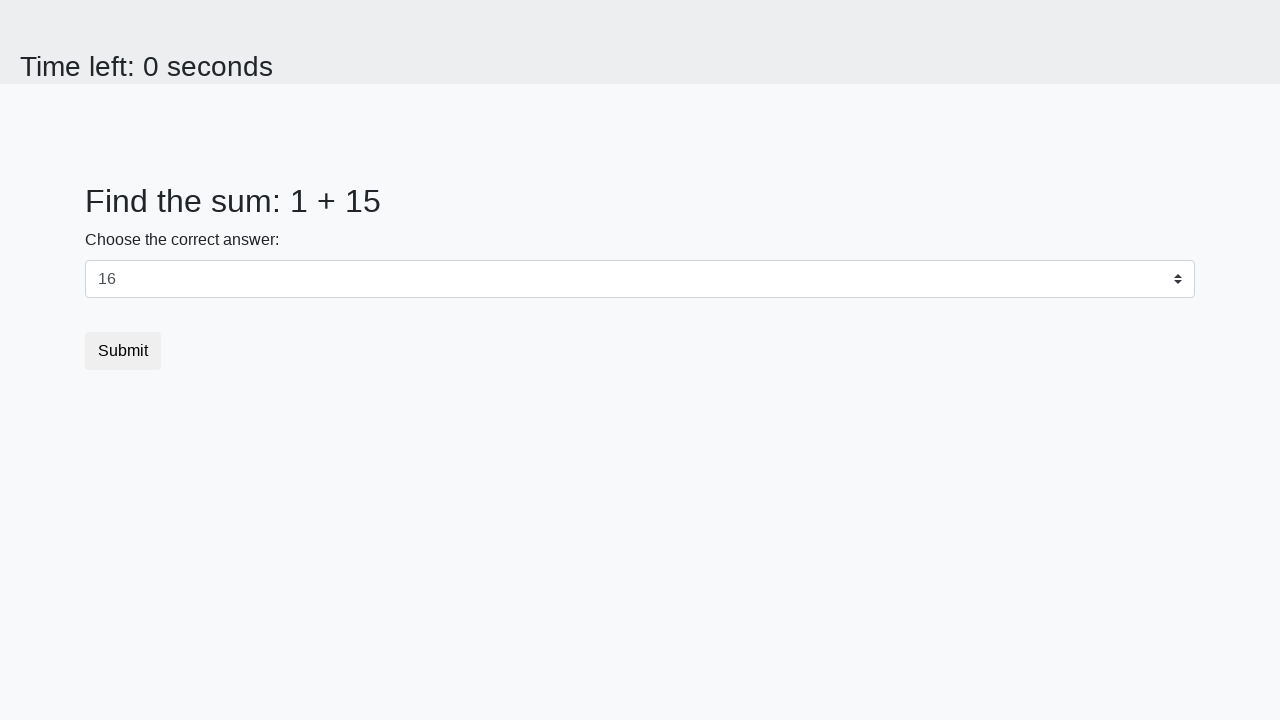

Clicked submit button to confirm selection at (123, 351) on button.btn
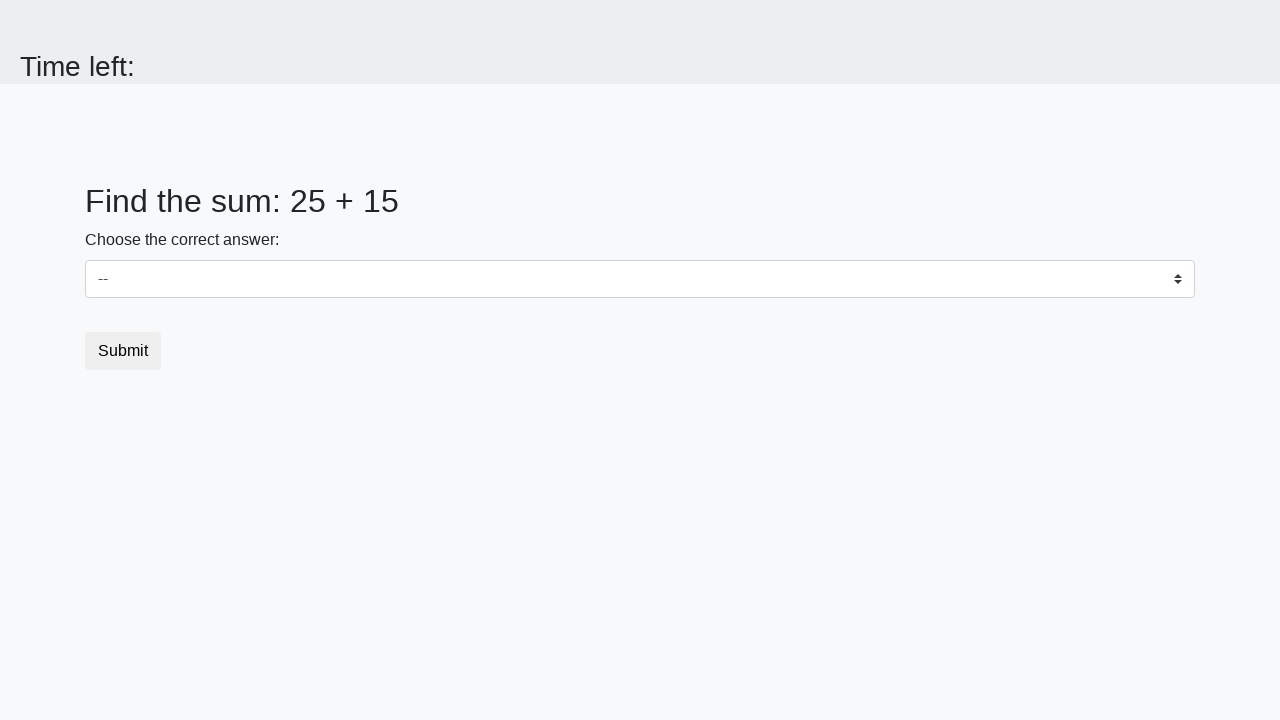

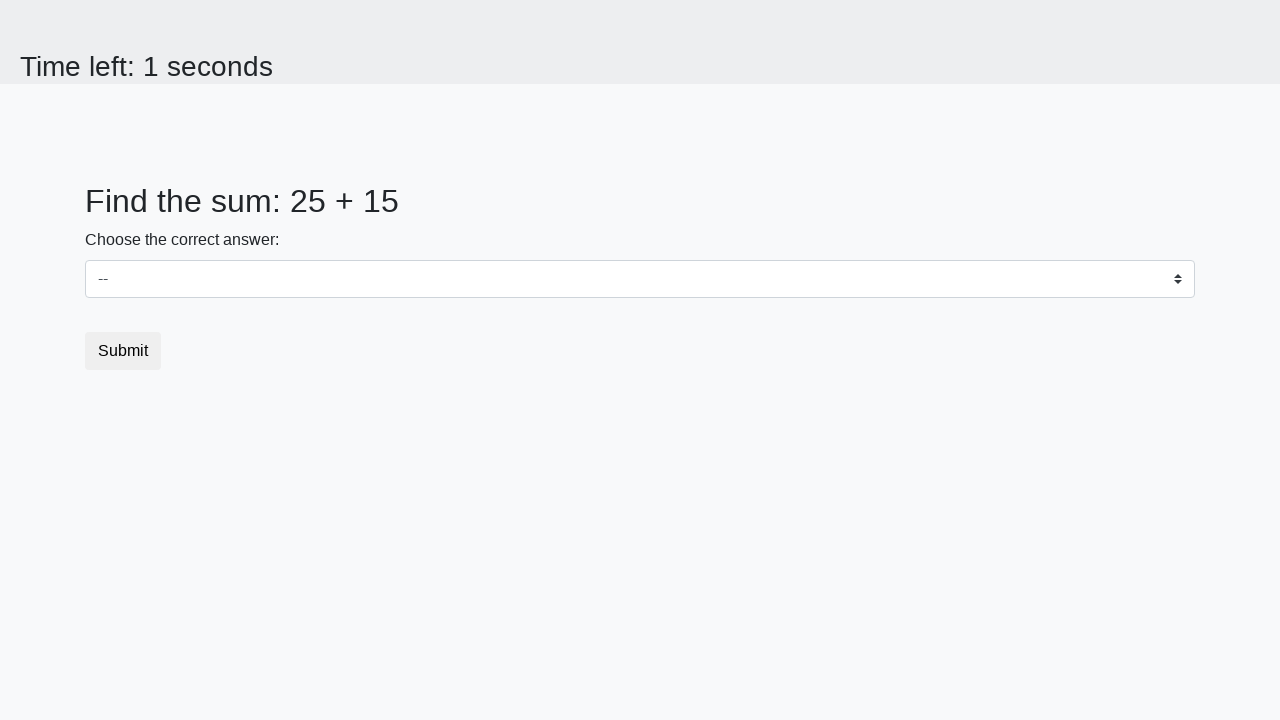